Tests checkbox functionality by clicking to select and deselect a checkbox, and verifying the total number of checkboxes on the page

Starting URL: https://rahulshettyacademy.com/AutomationPractice/

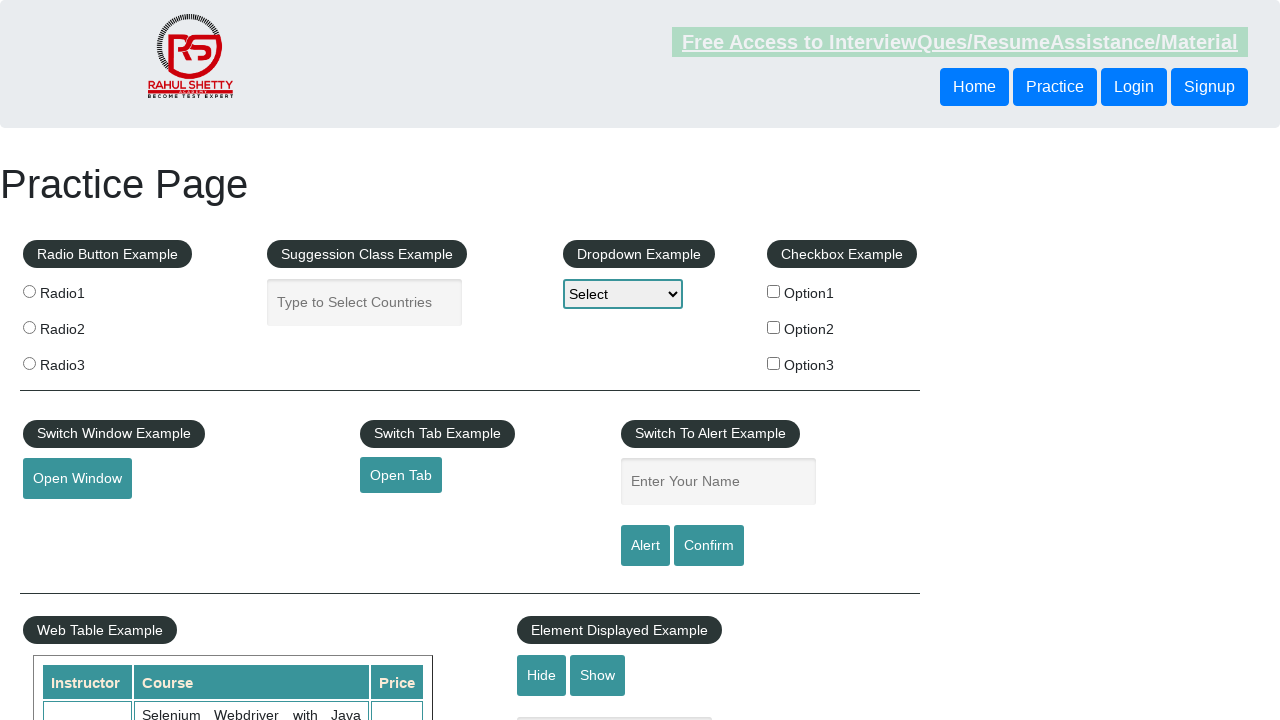

Clicked checkbox option 1 to select it at (774, 291) on #checkBoxOption1
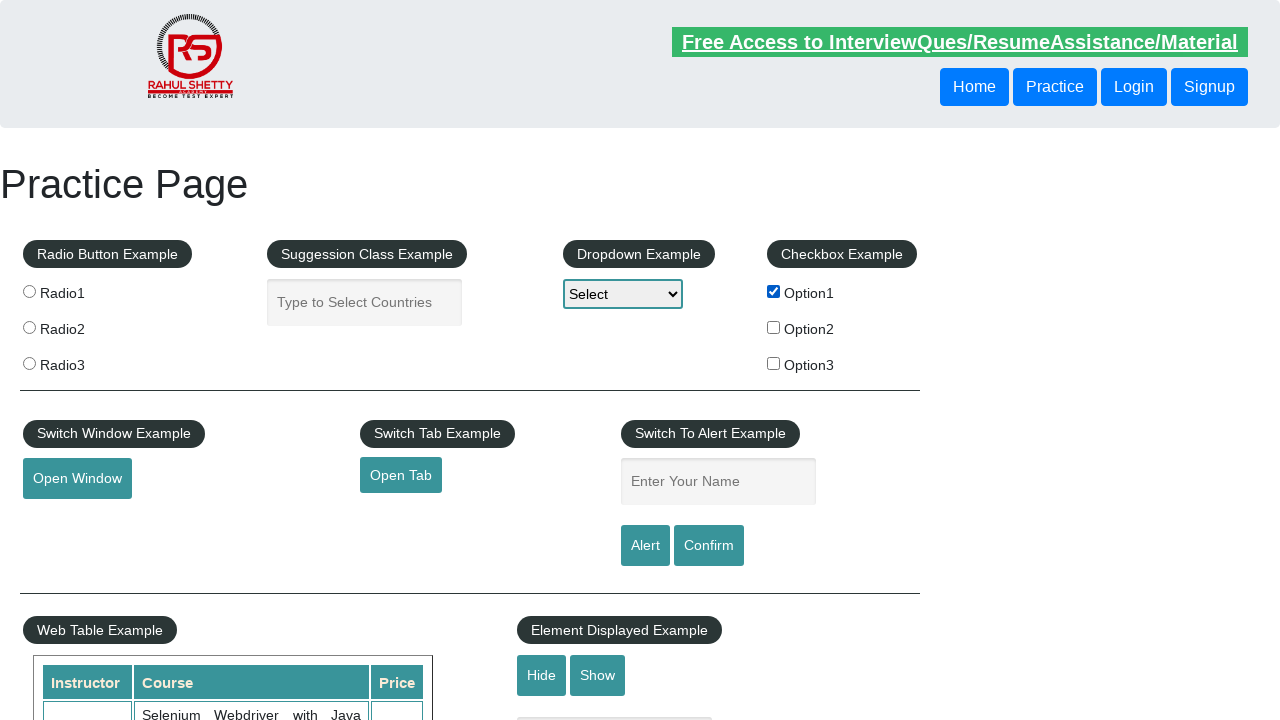

Verified checkbox option 1 is selected
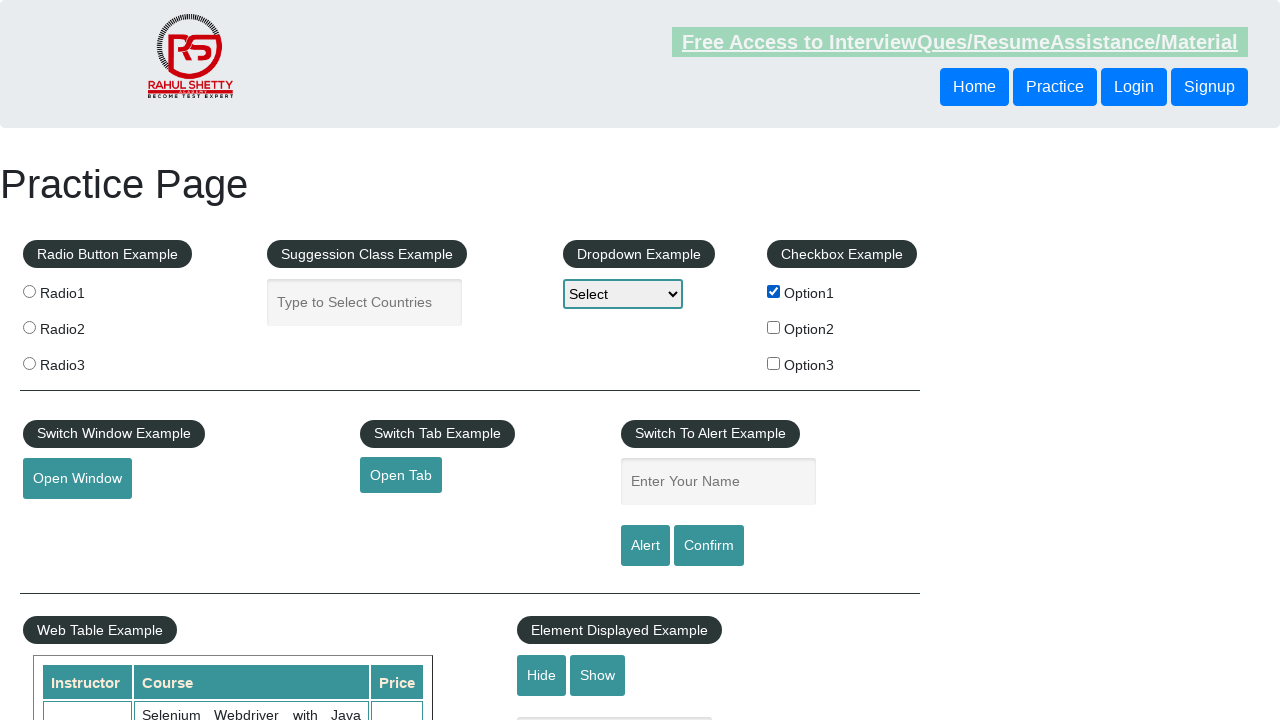

Clicked checkbox option 1 again to deselect it at (774, 291) on #checkBoxOption1
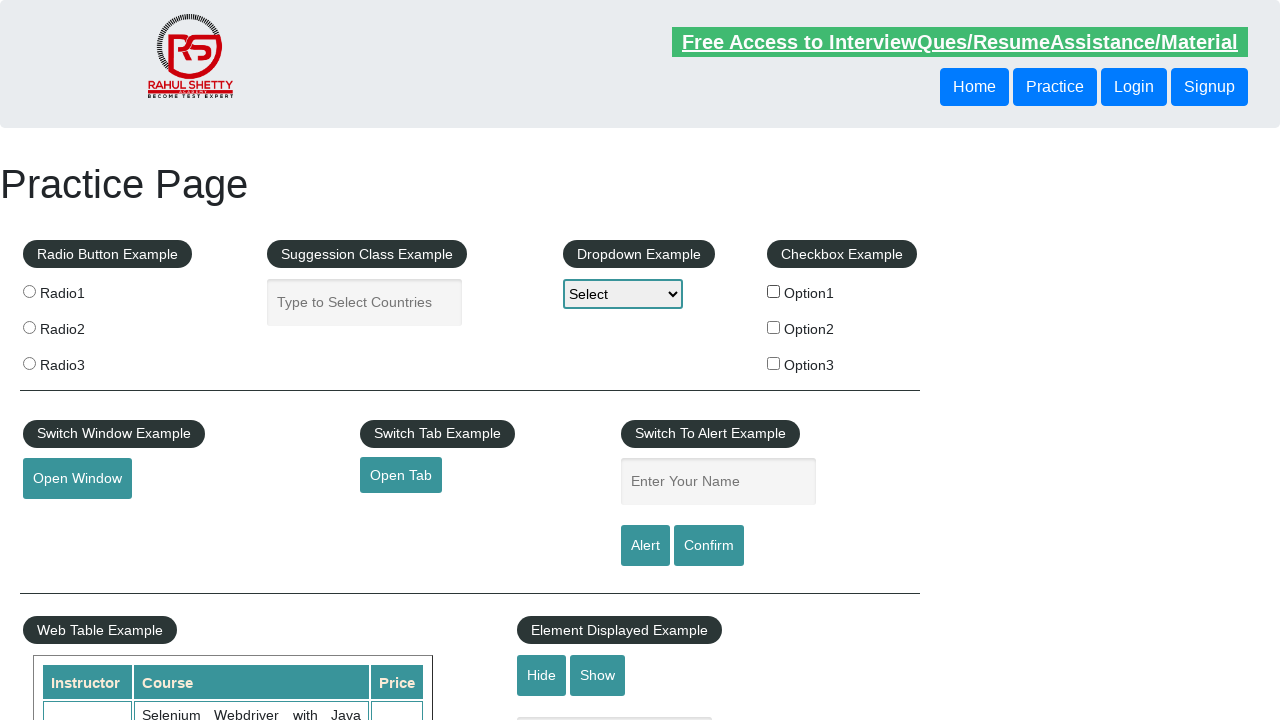

Verified checkbox option 1 is deselected
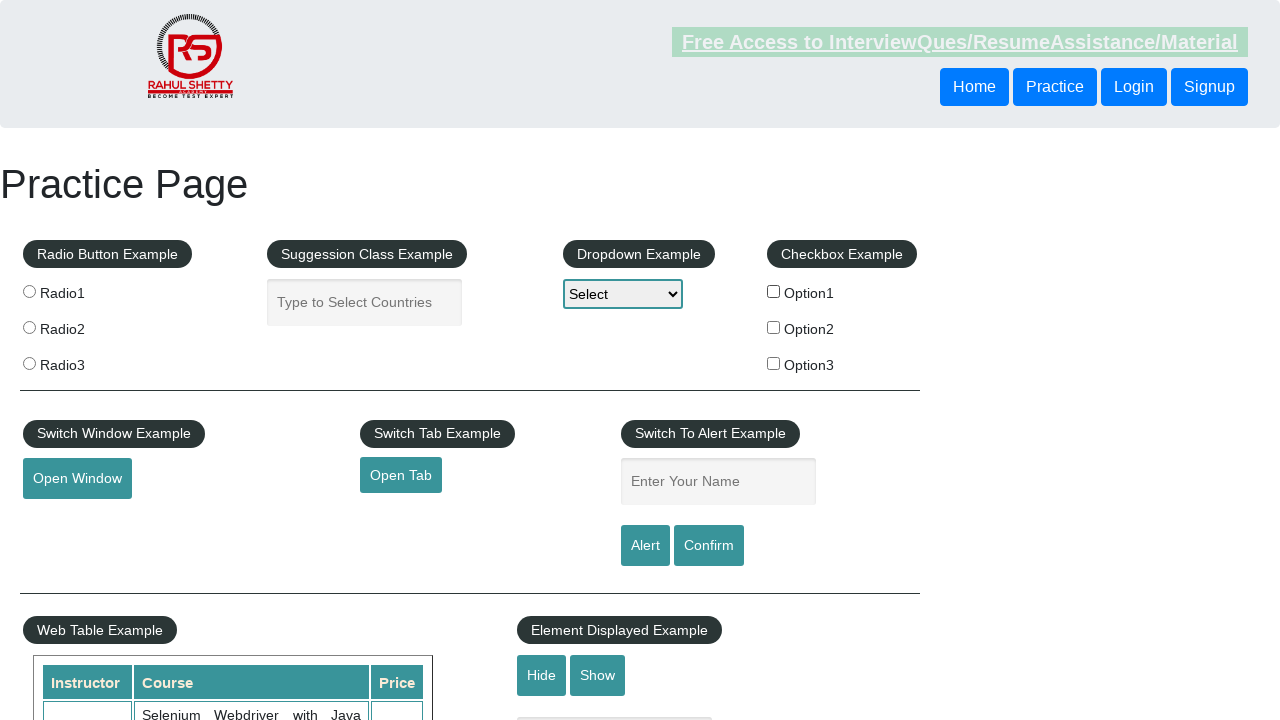

Located all checkboxes on the page
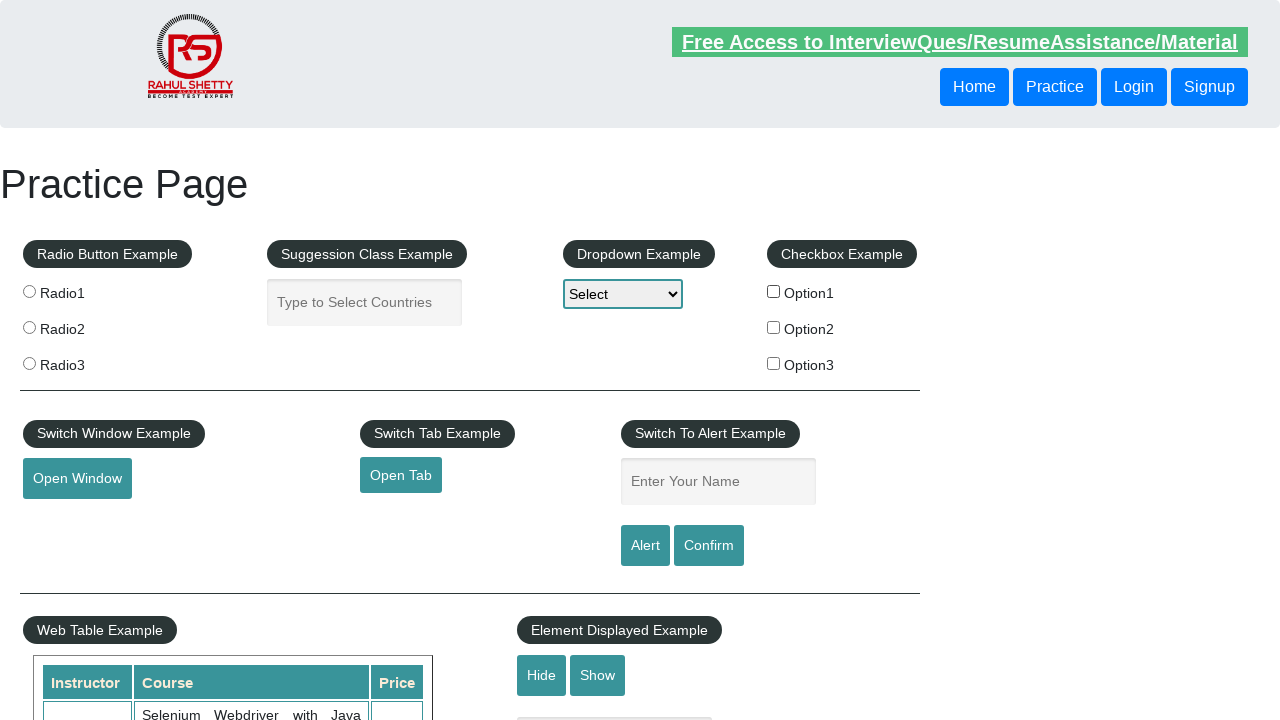

Verified total checkbox count is 3
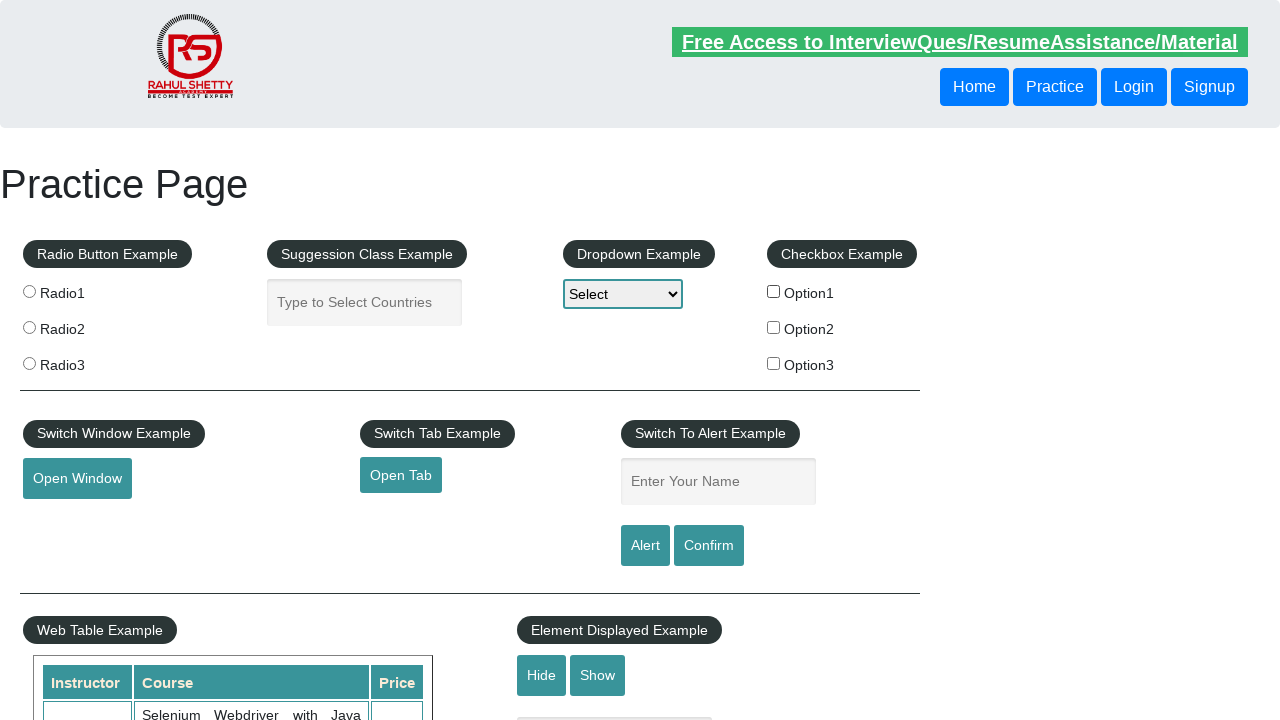

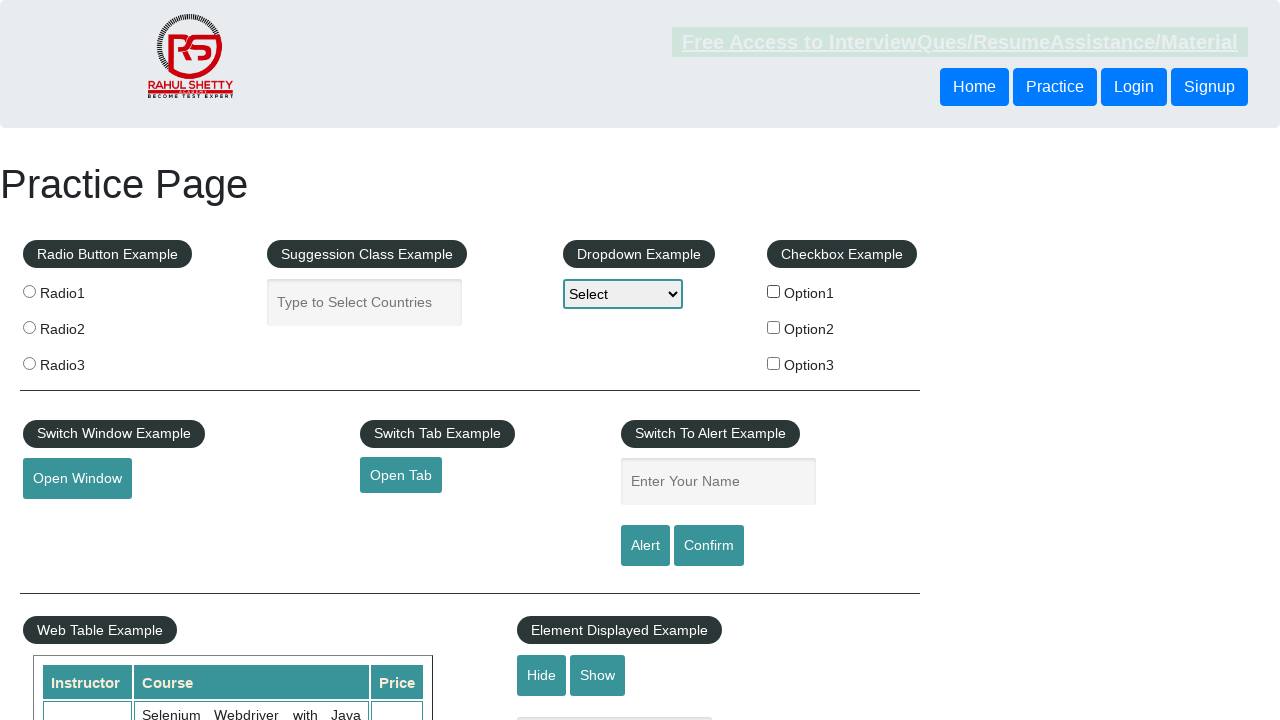